Tests that Clear completed button is hidden when there are no completed items

Starting URL: https://demo.playwright.dev/todomvc

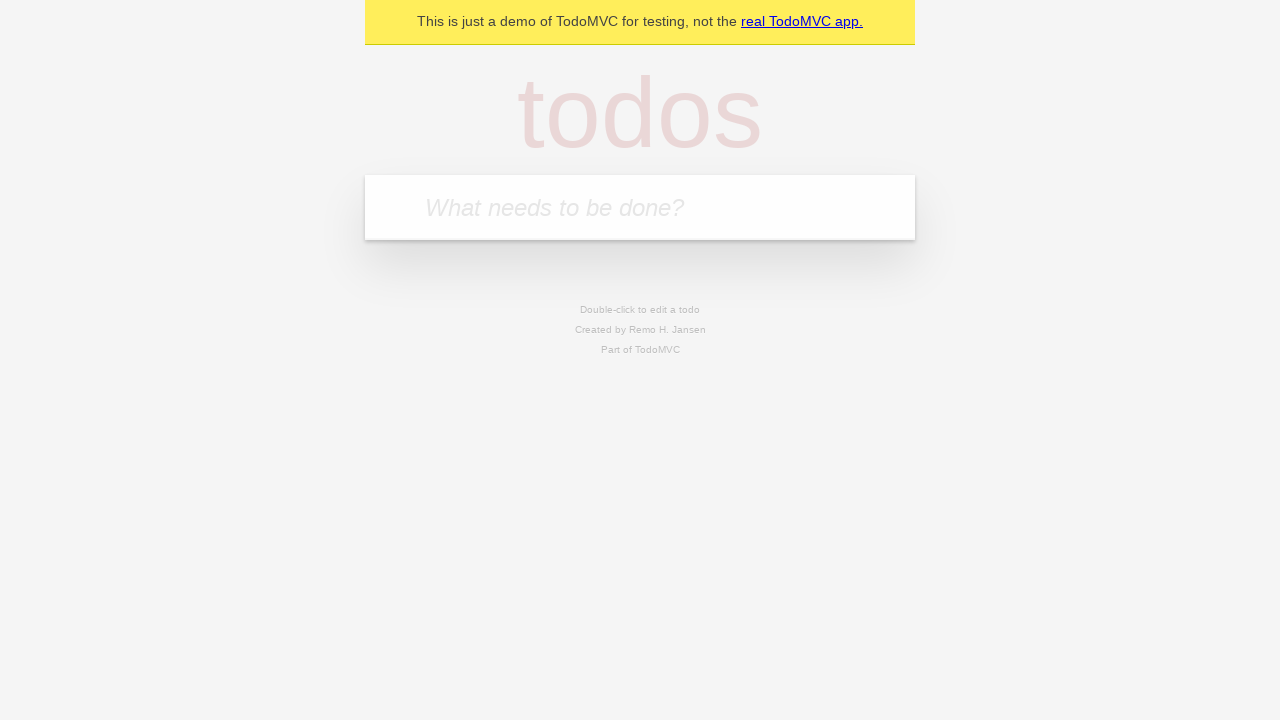

Filled new todo input with 'buy some cheese' on .new-todo
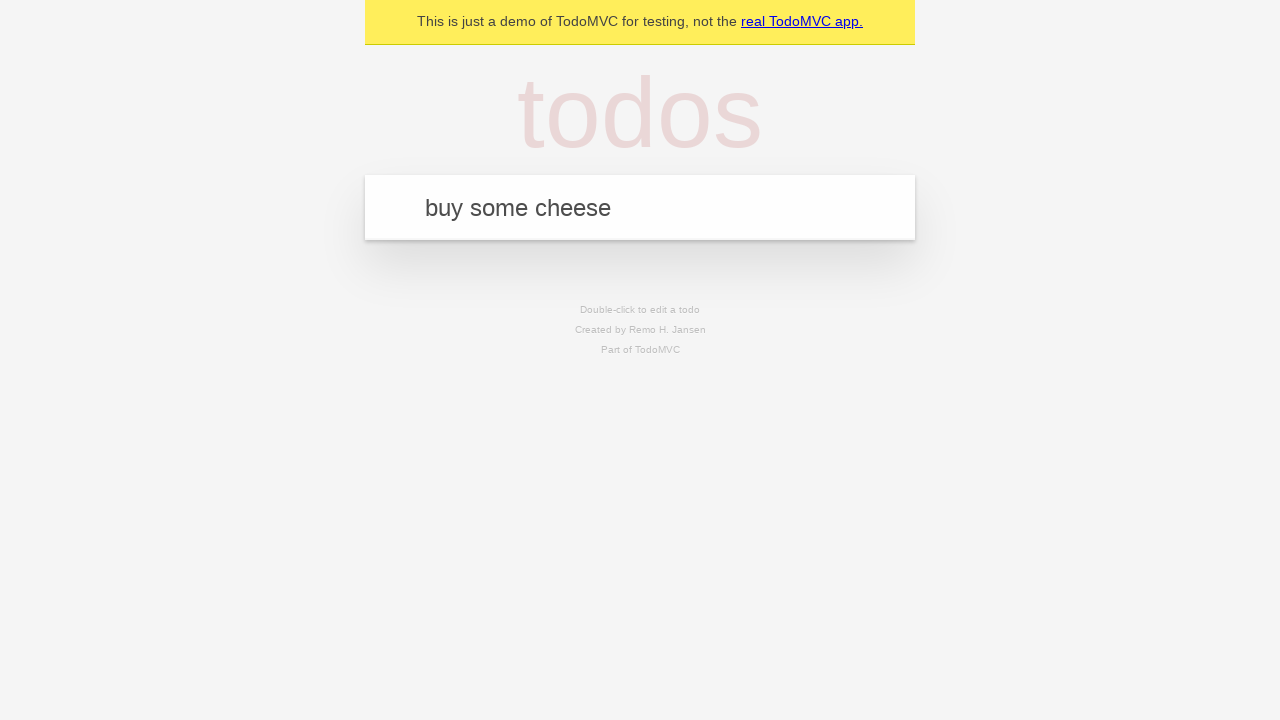

Pressed Enter to create first todo on .new-todo
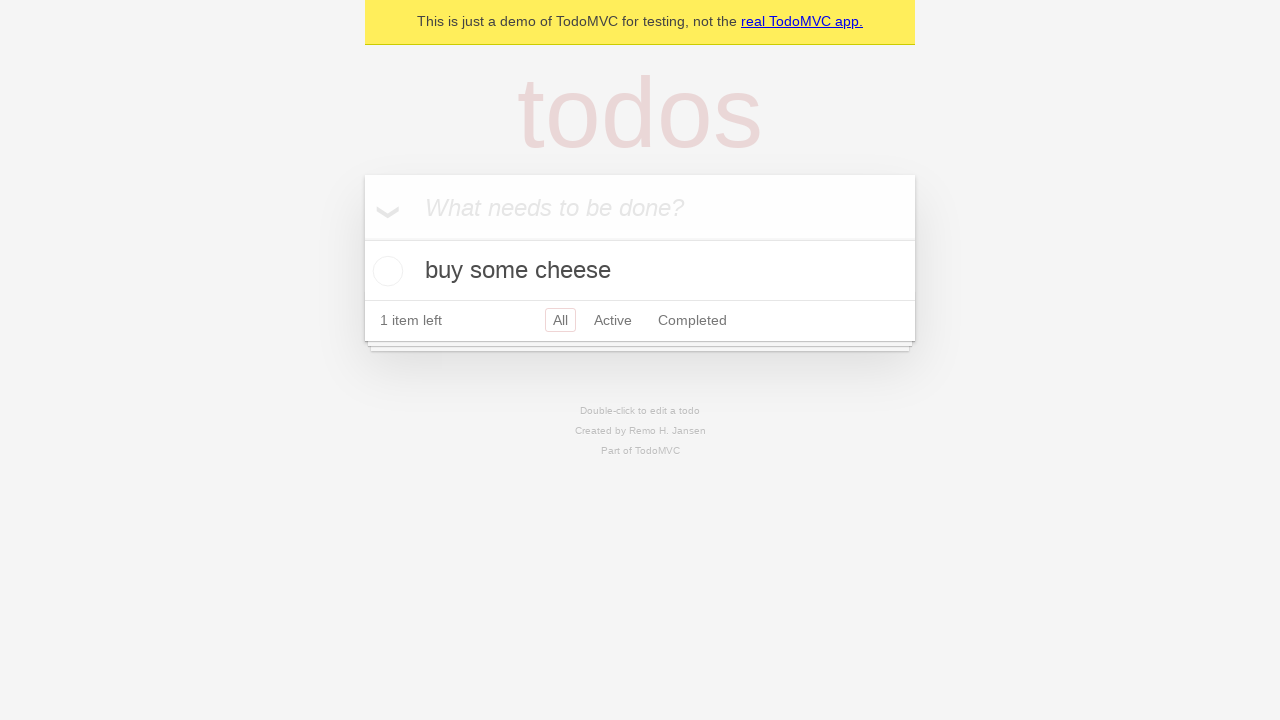

Filled new todo input with 'feed the cat' on .new-todo
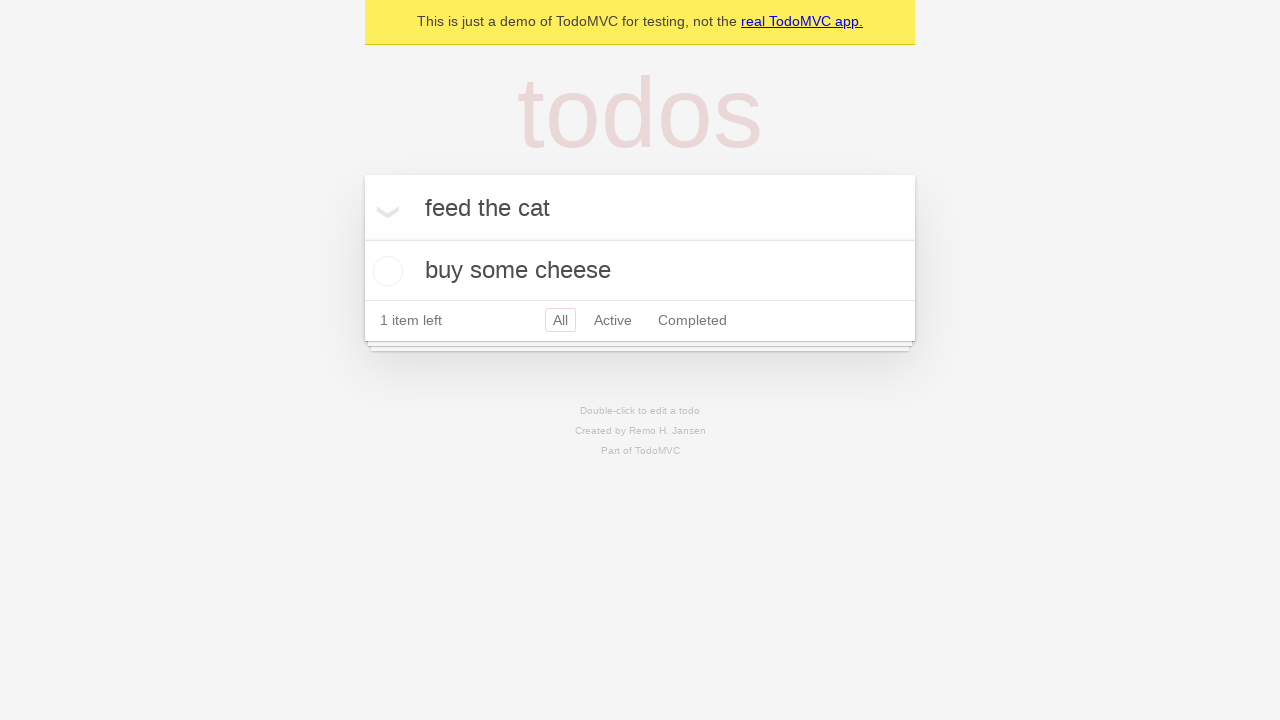

Pressed Enter to create second todo on .new-todo
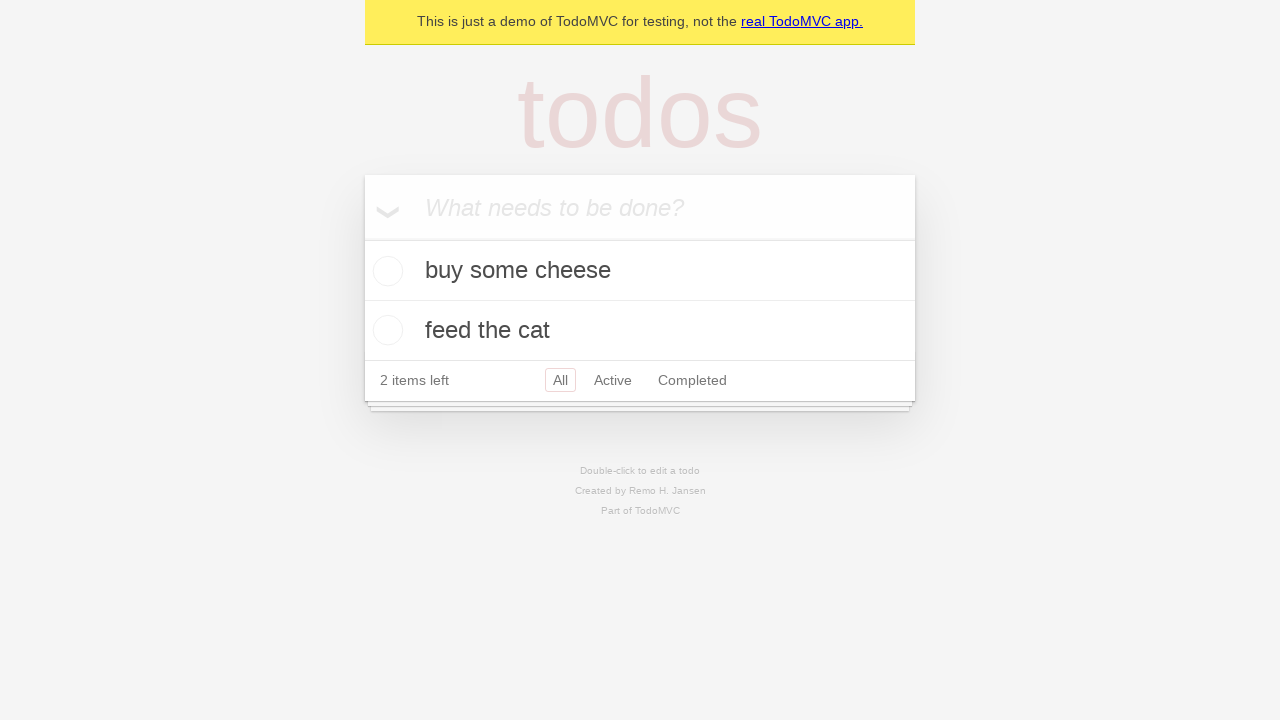

Filled new todo input with 'book a doctors appointment' on .new-todo
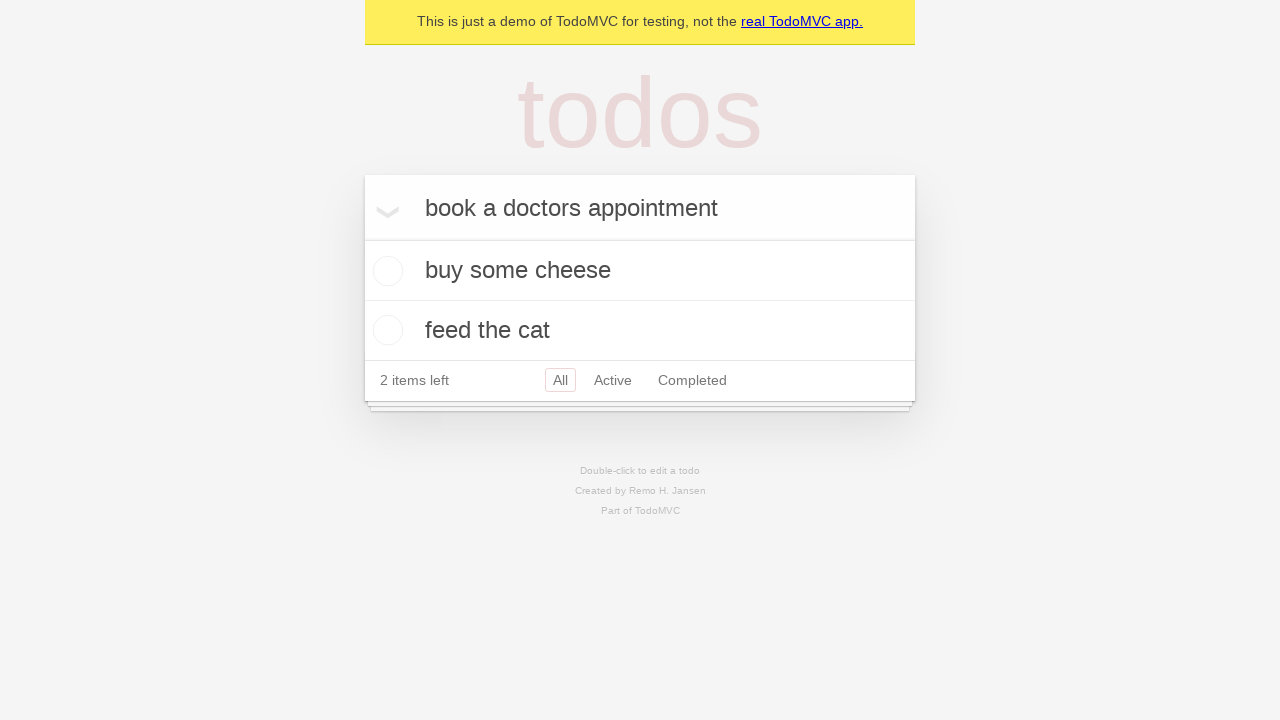

Pressed Enter to create third todo on .new-todo
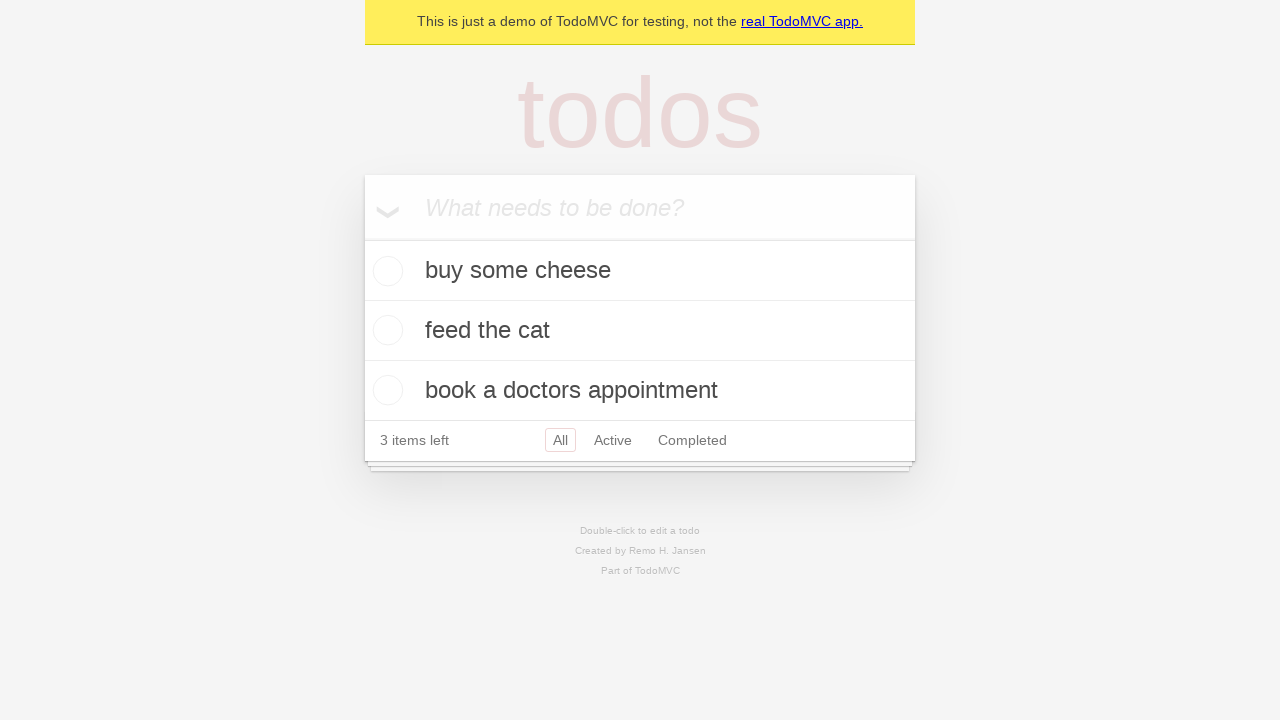

Waited for all three todos to load
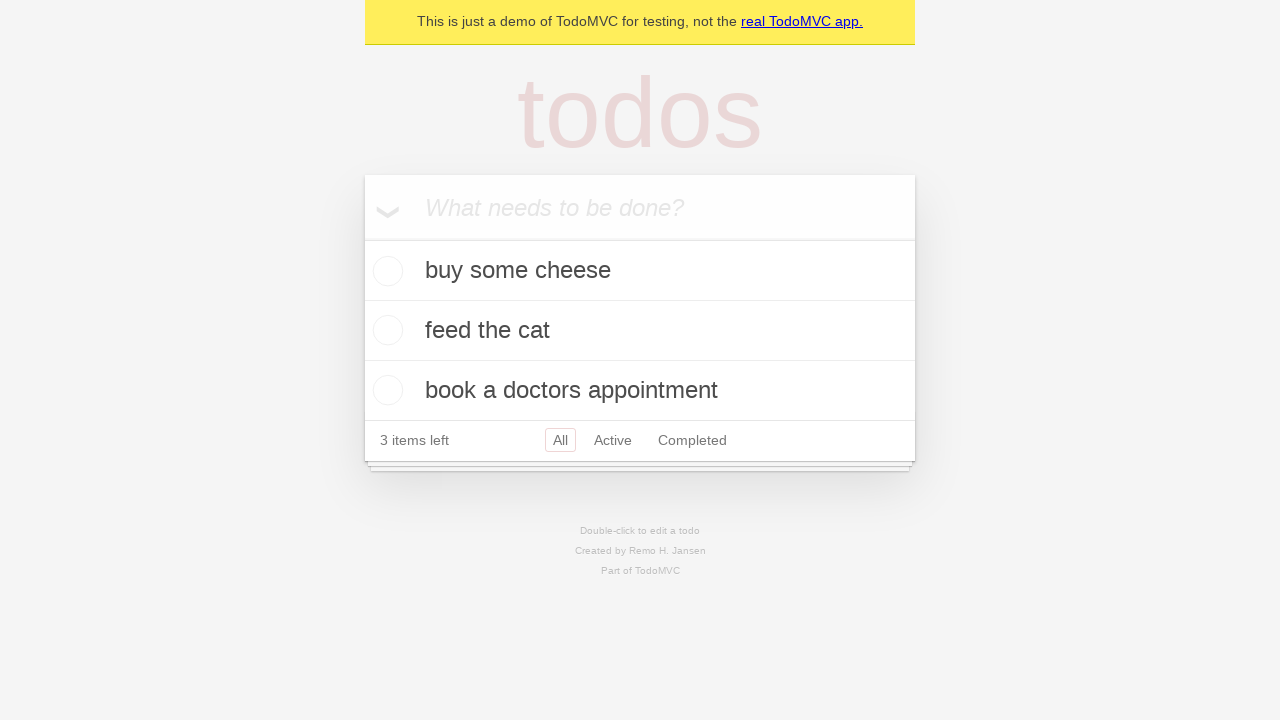

Checked the first todo as completed at (385, 271) on .todo-list li .toggle >> nth=0
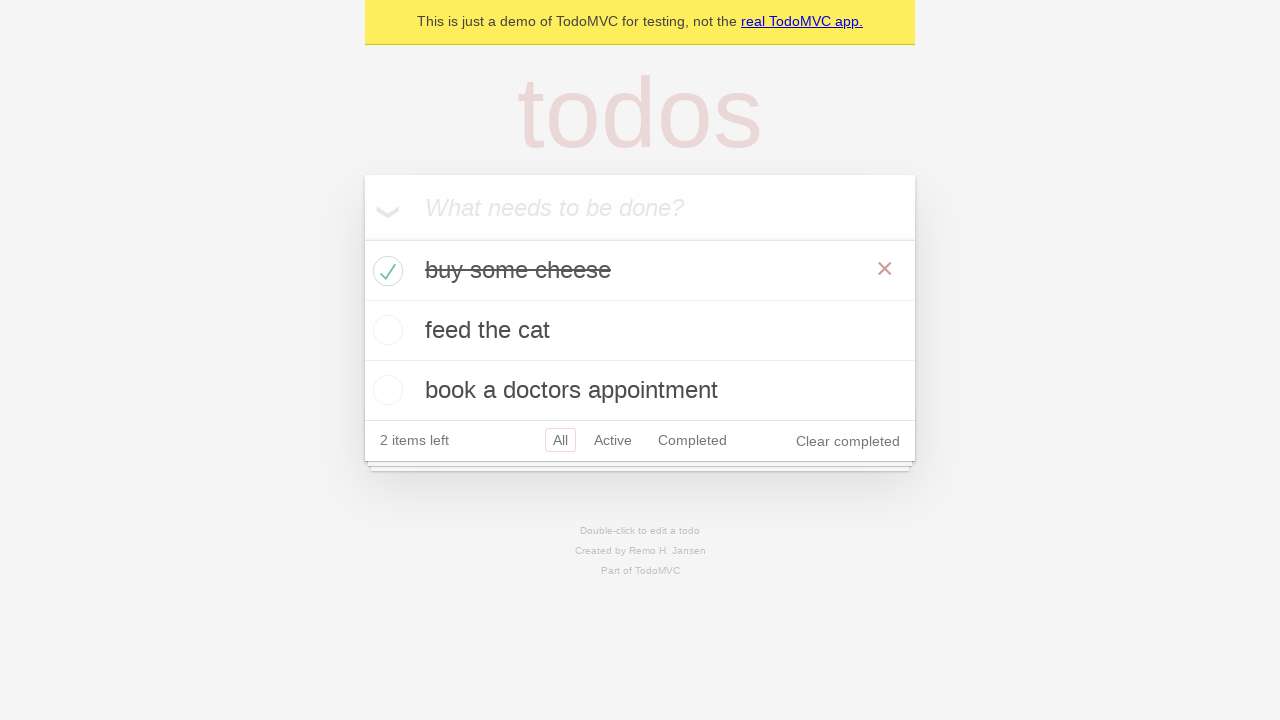

Clicked Clear completed button to remove completed todo at (848, 441) on .clear-completed
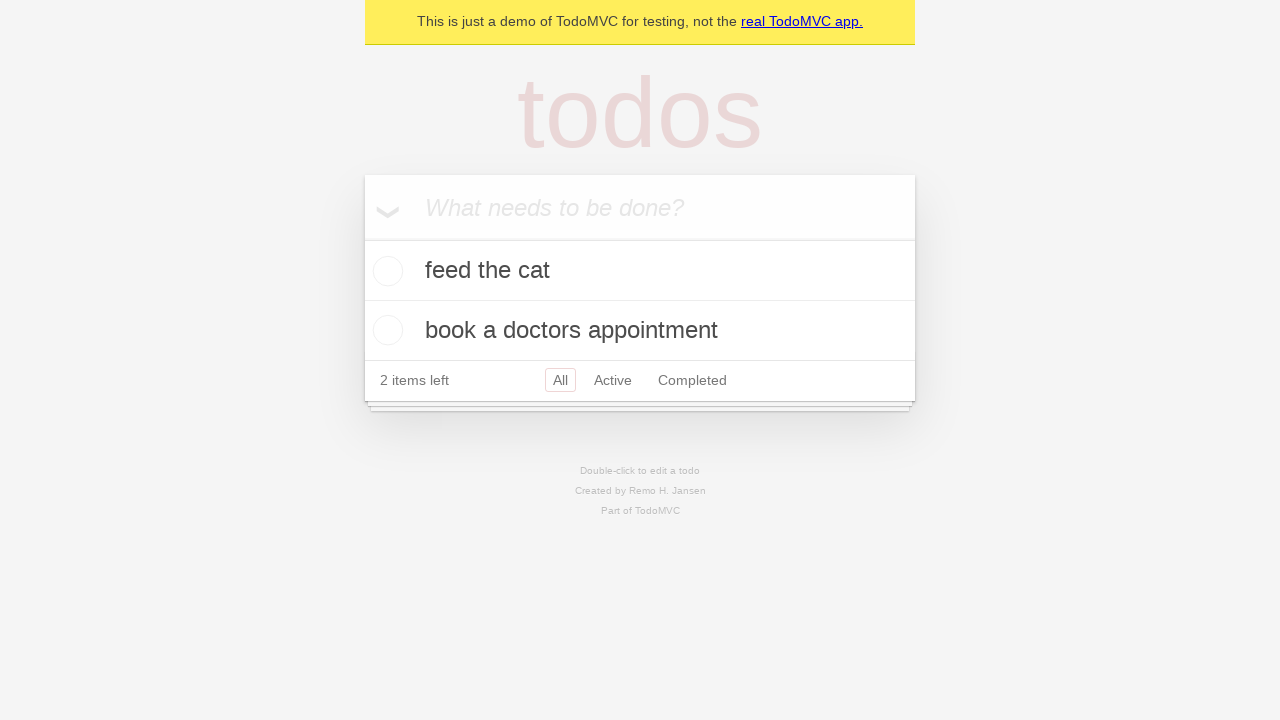

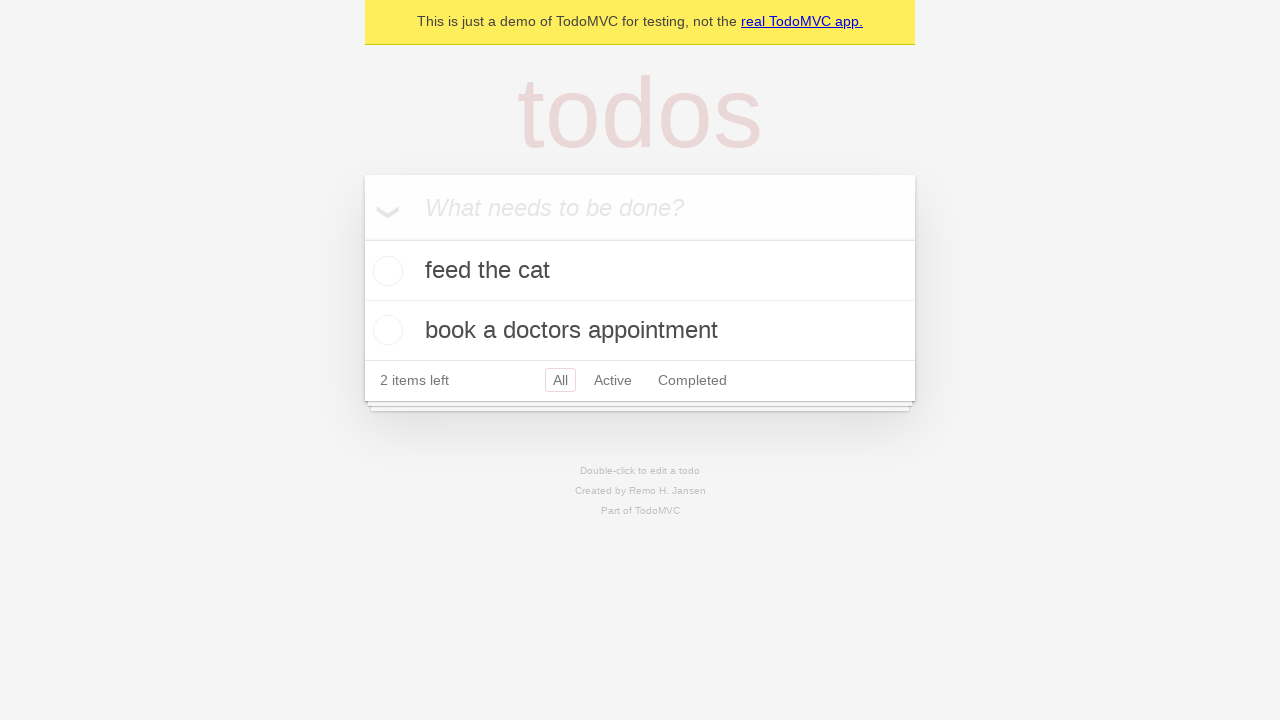